Tests marking all todo items as completed using the toggle-all checkbox

Starting URL: https://demo.playwright.dev/todomvc

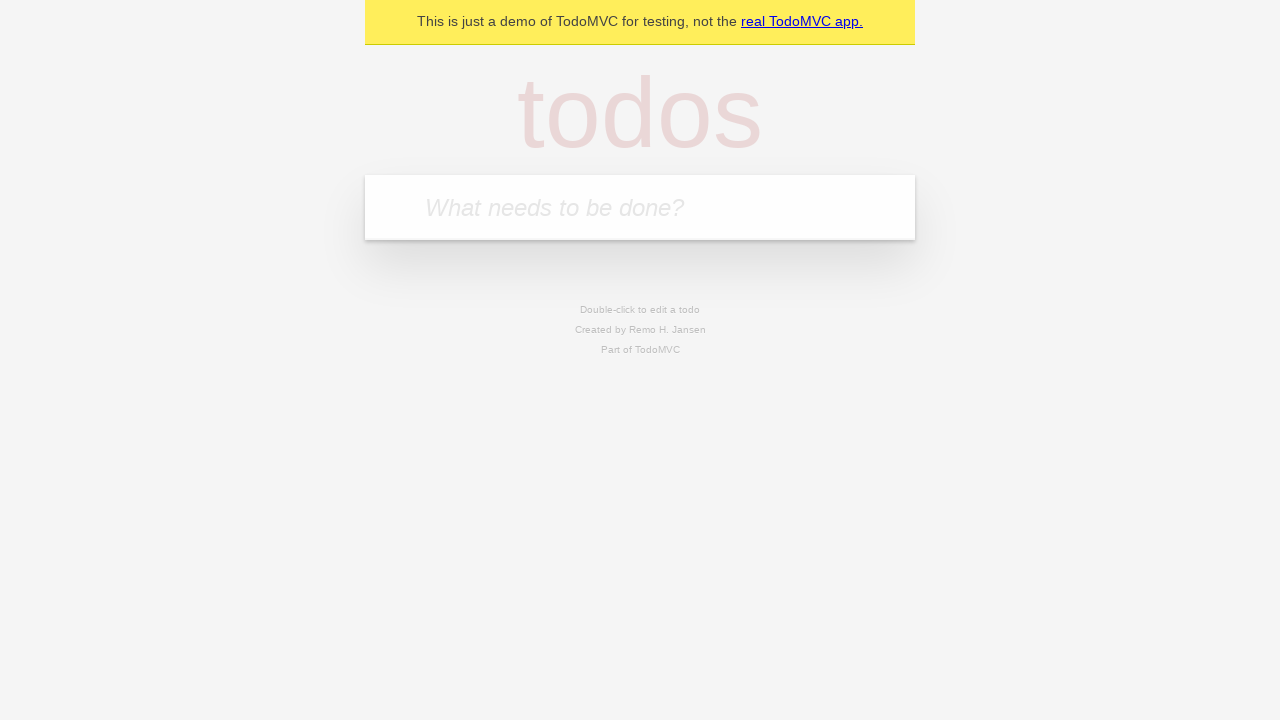

Filled todo input with 'buy some cheese' on internal:attr=[placeholder="What needs to be done?"i]
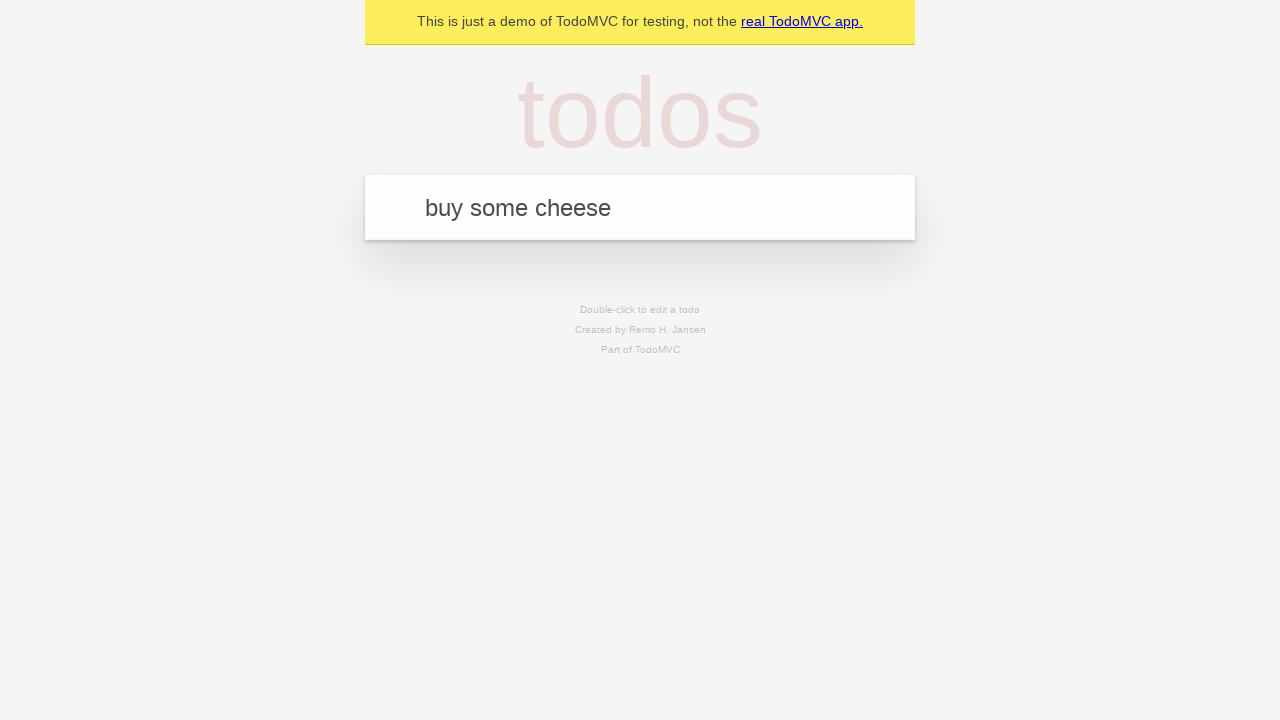

Pressed Enter to create first todo item on internal:attr=[placeholder="What needs to be done?"i]
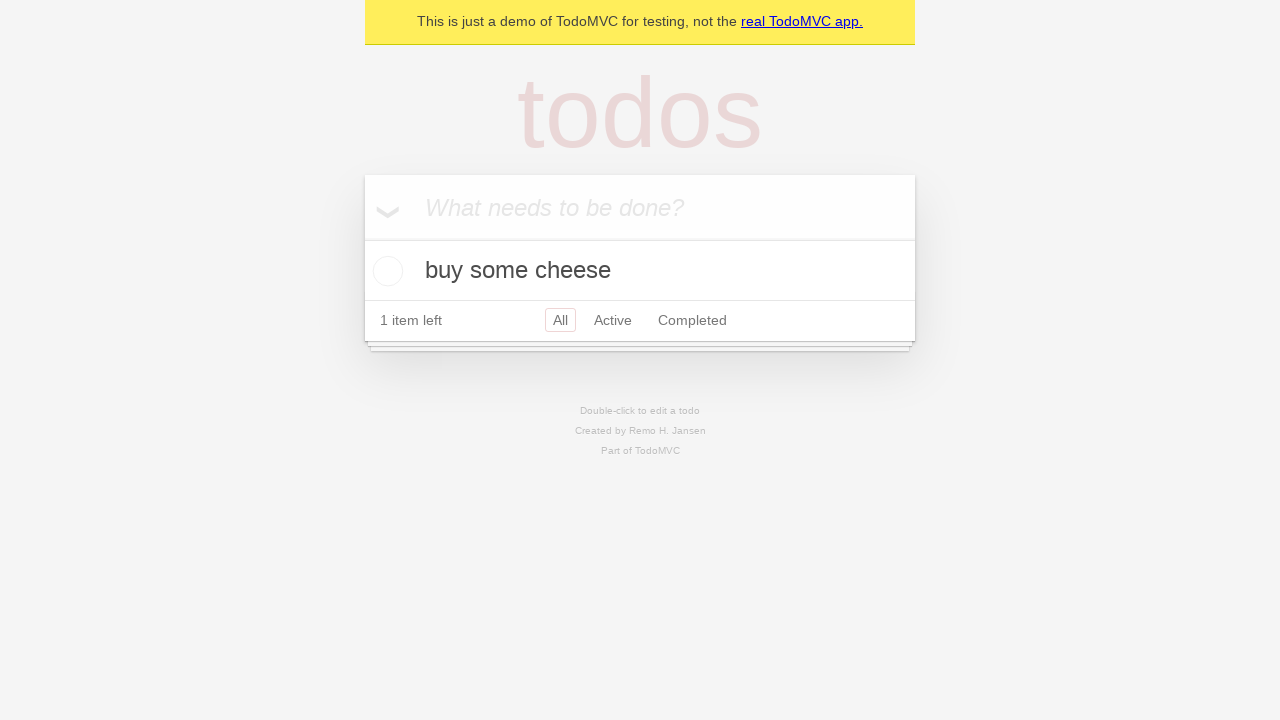

Filled todo input with 'feed the cat' on internal:attr=[placeholder="What needs to be done?"i]
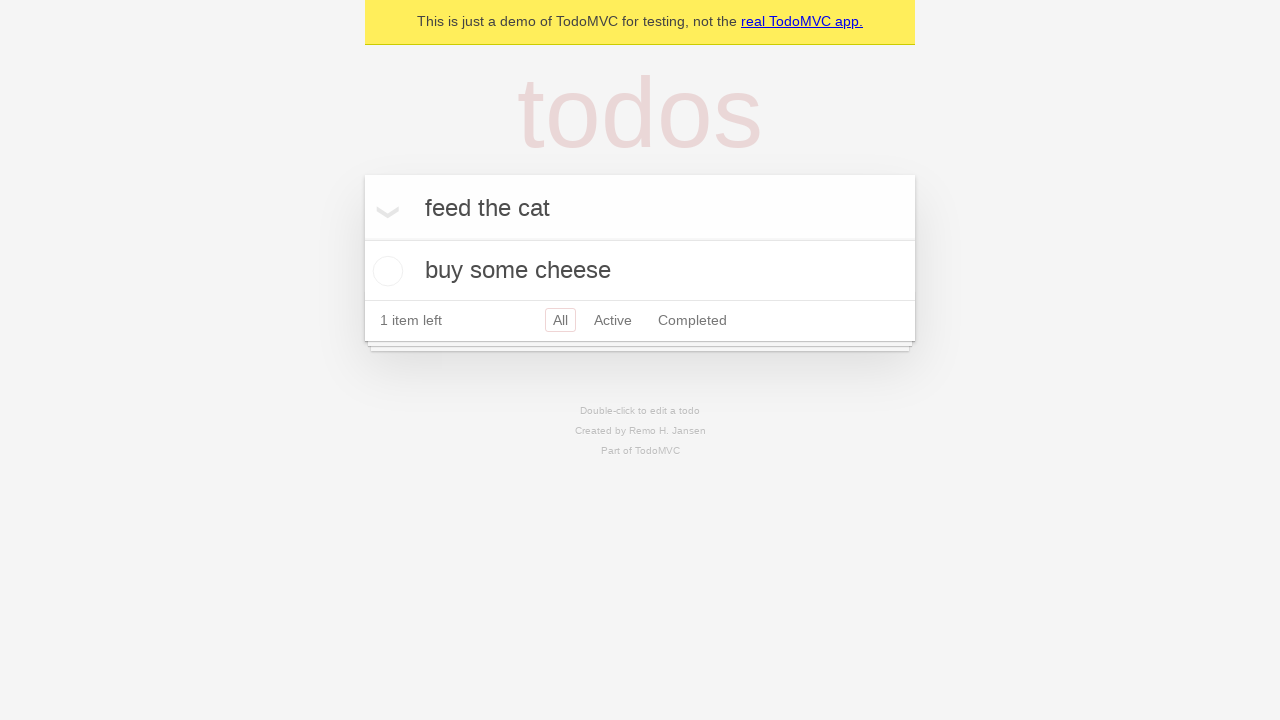

Pressed Enter to create second todo item on internal:attr=[placeholder="What needs to be done?"i]
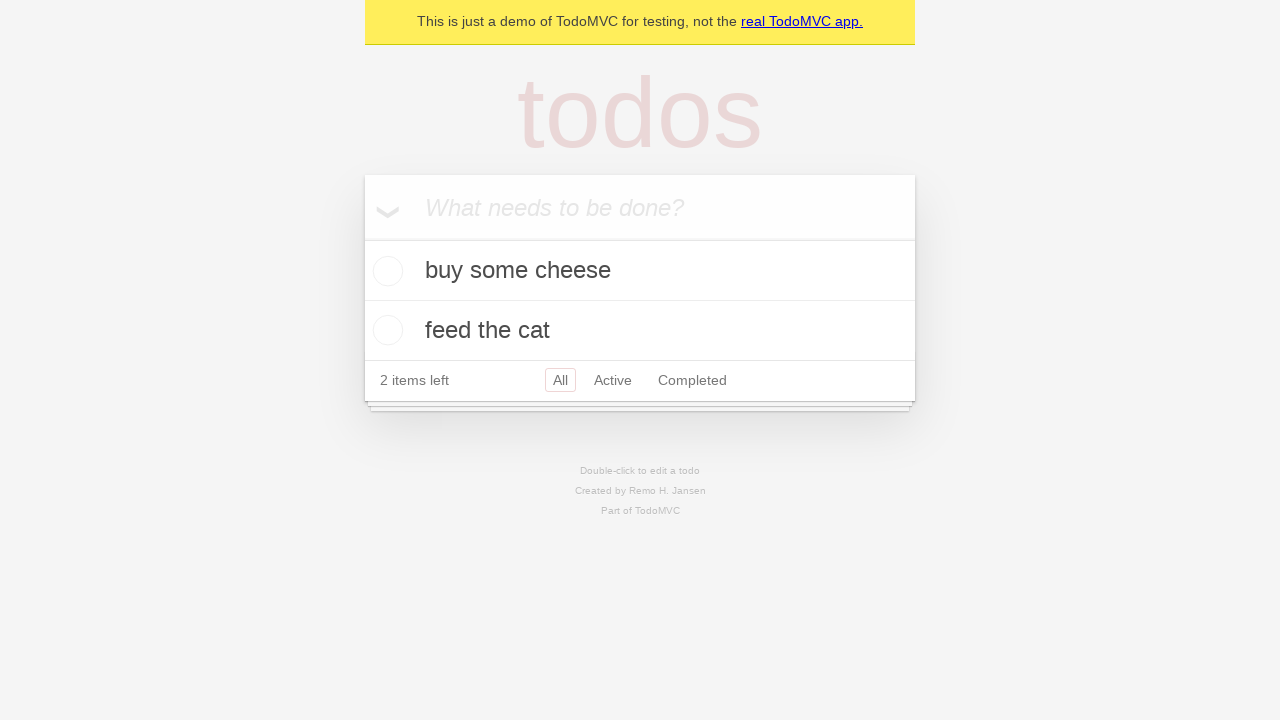

Filled todo input with 'book a doctors appointment' on internal:attr=[placeholder="What needs to be done?"i]
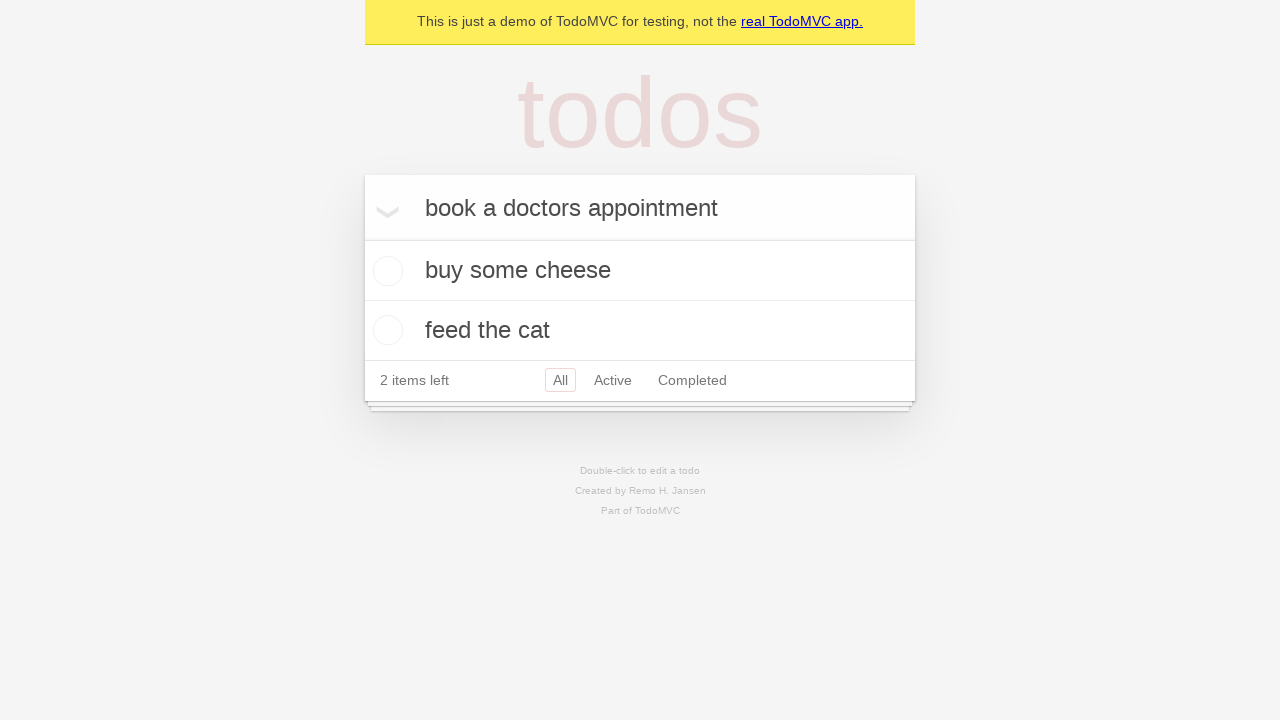

Pressed Enter to create third todo item on internal:attr=[placeholder="What needs to be done?"i]
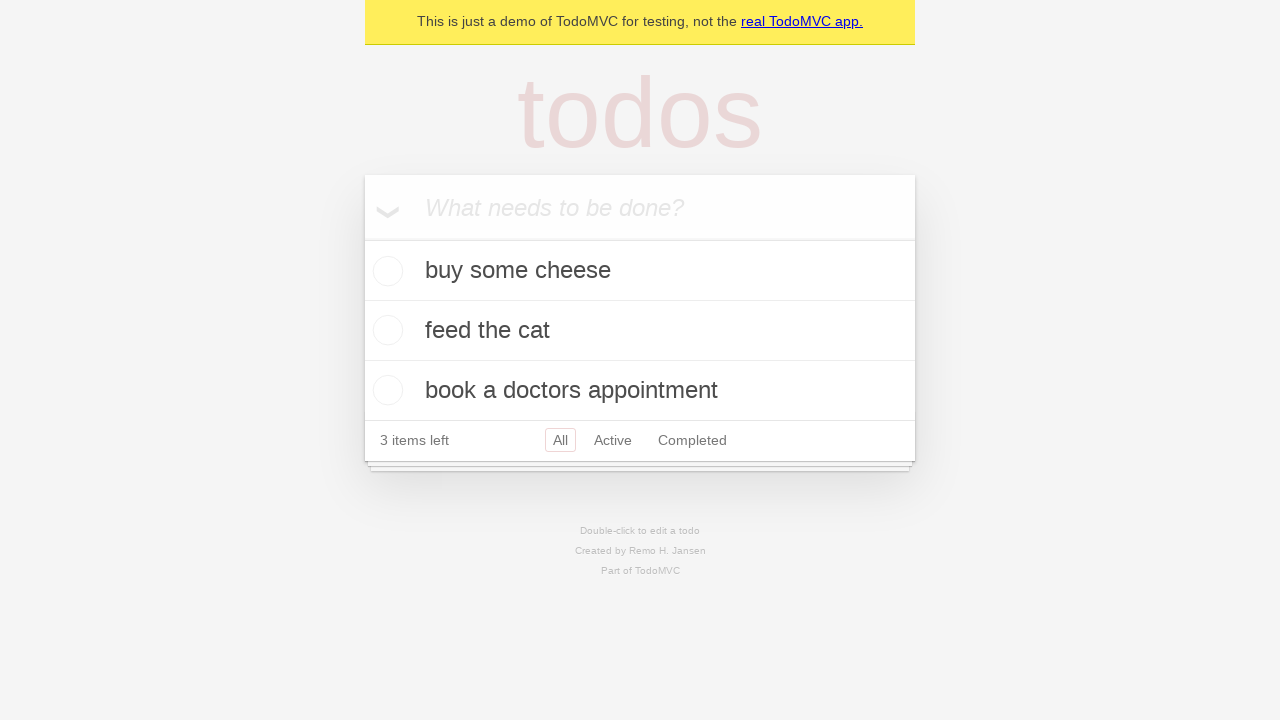

All three todo items have been created and are visible
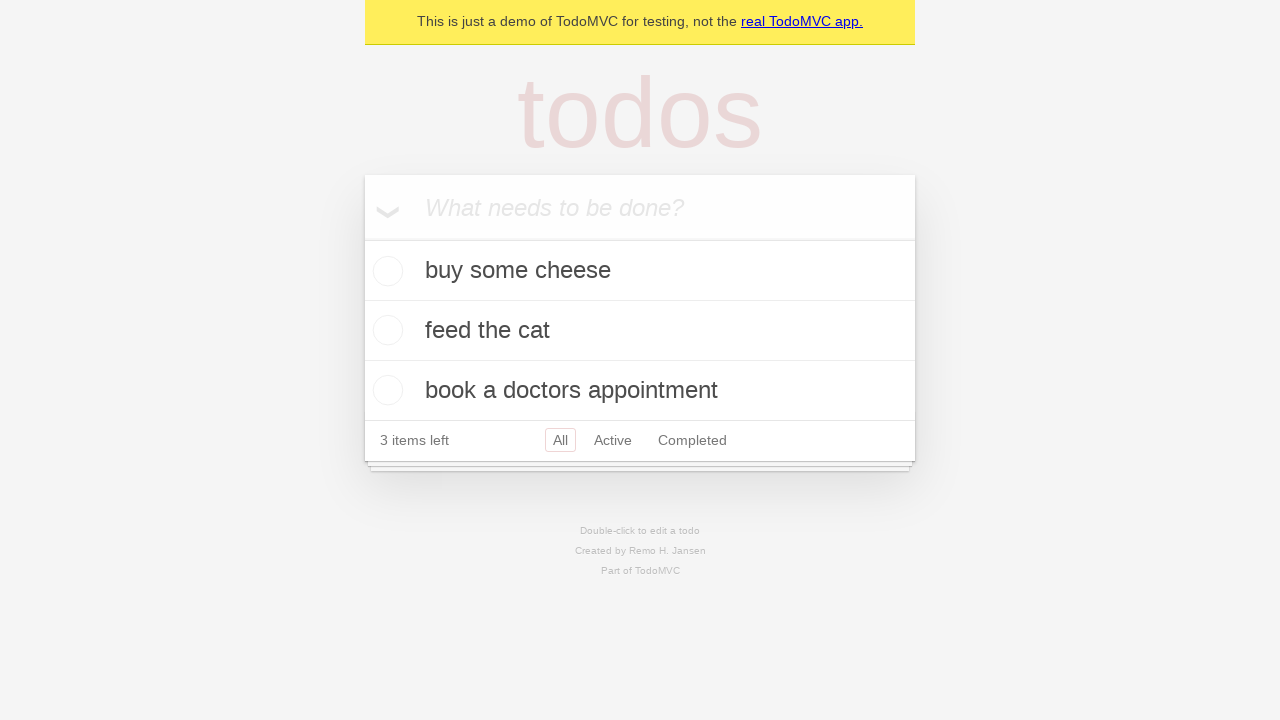

Clicked toggle-all checkbox to mark all items as completed at (362, 238) on internal:label="Mark all as complete"i
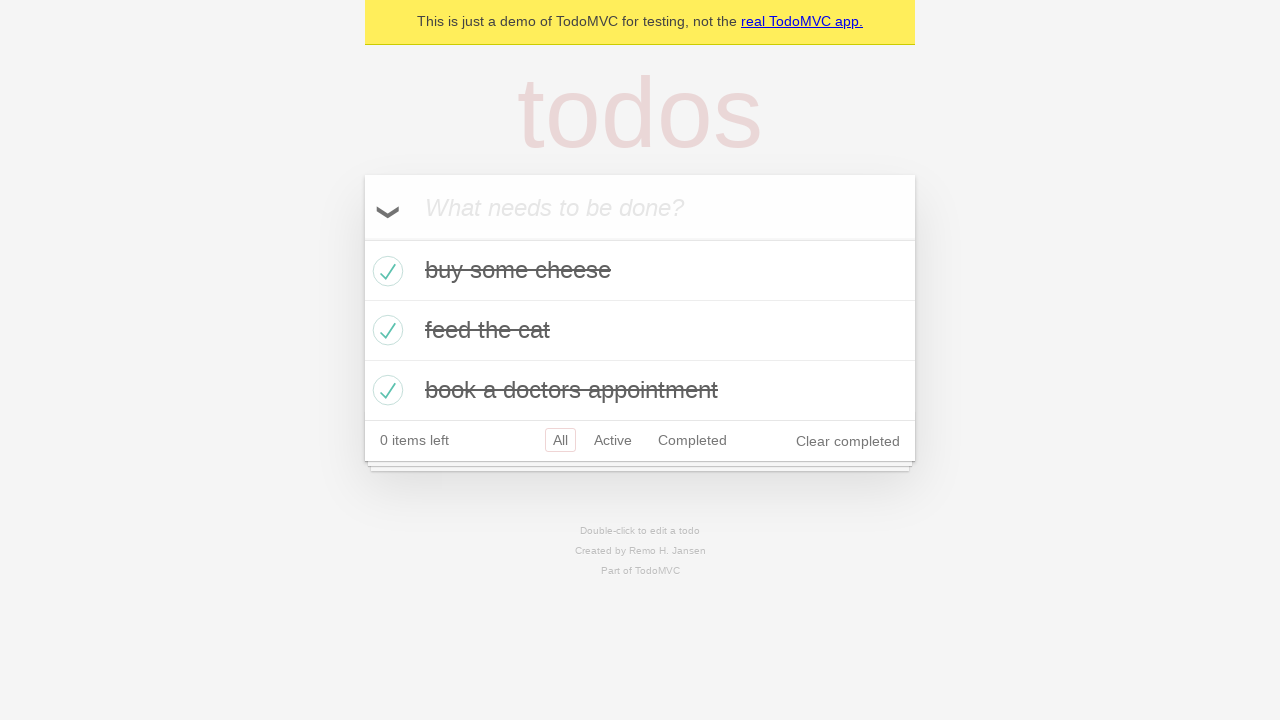

All todo items have been marked as completed
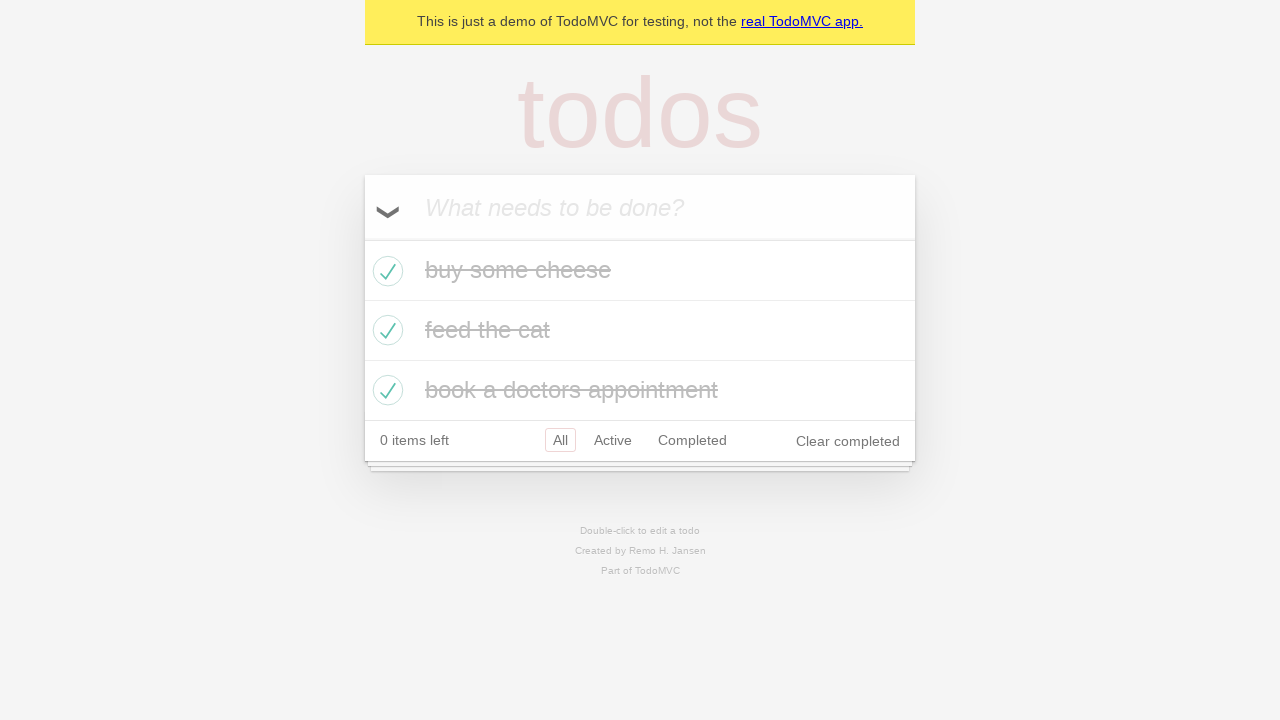

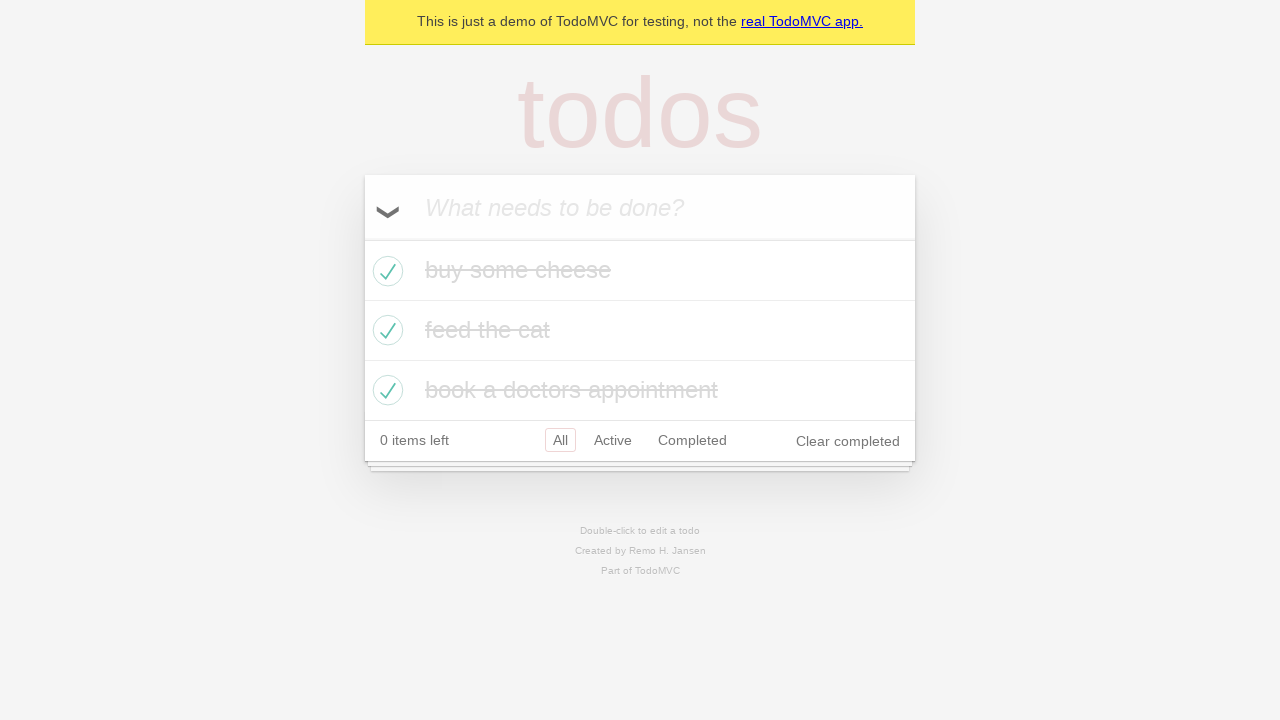